Tests dropdown select functionality by reading two numbers from the page, calculating their sum, selecting the result from a dropdown menu, and submitting the form.

Starting URL: http://suninjuly.github.io/selects1.html

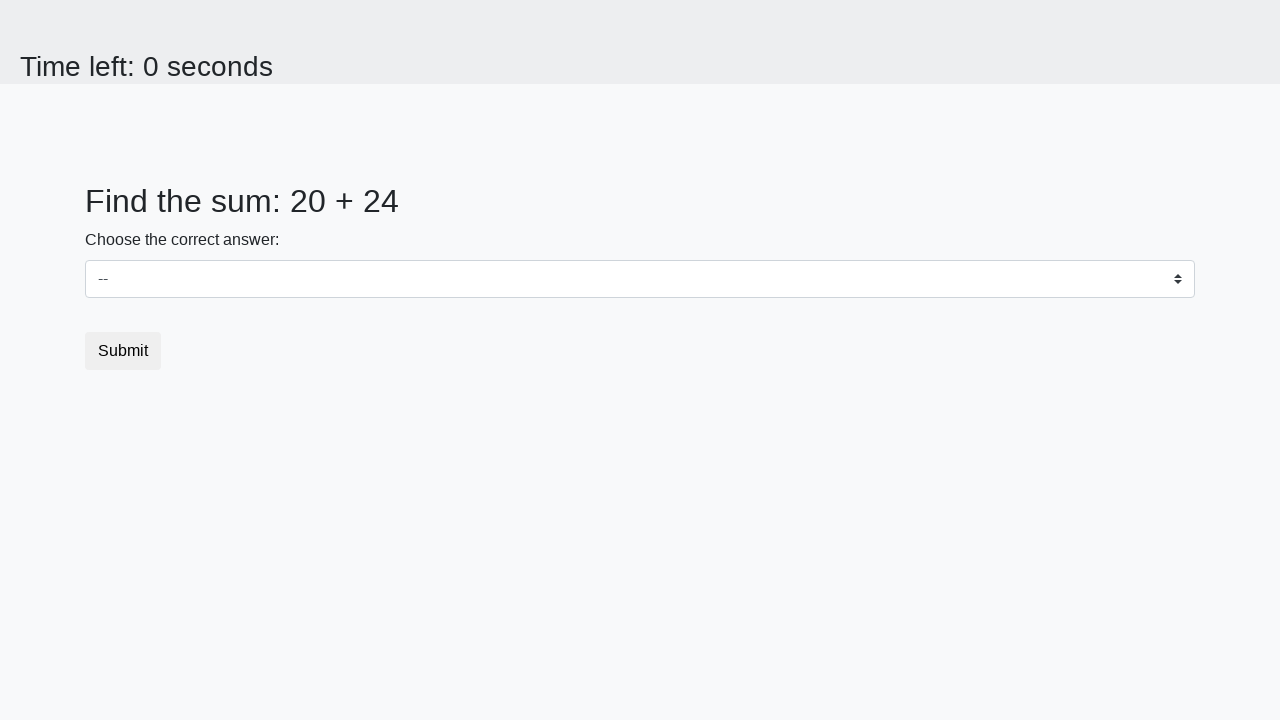

Located first number element (#num1)
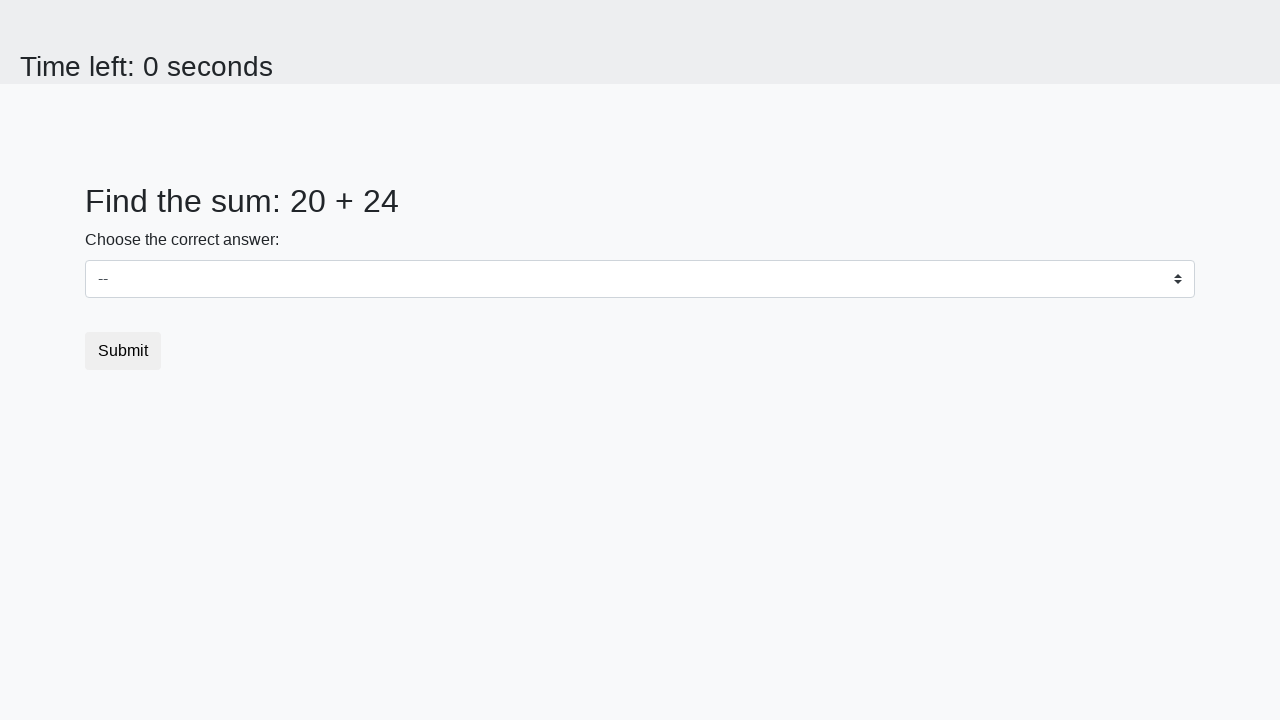

Located second number element (#num2)
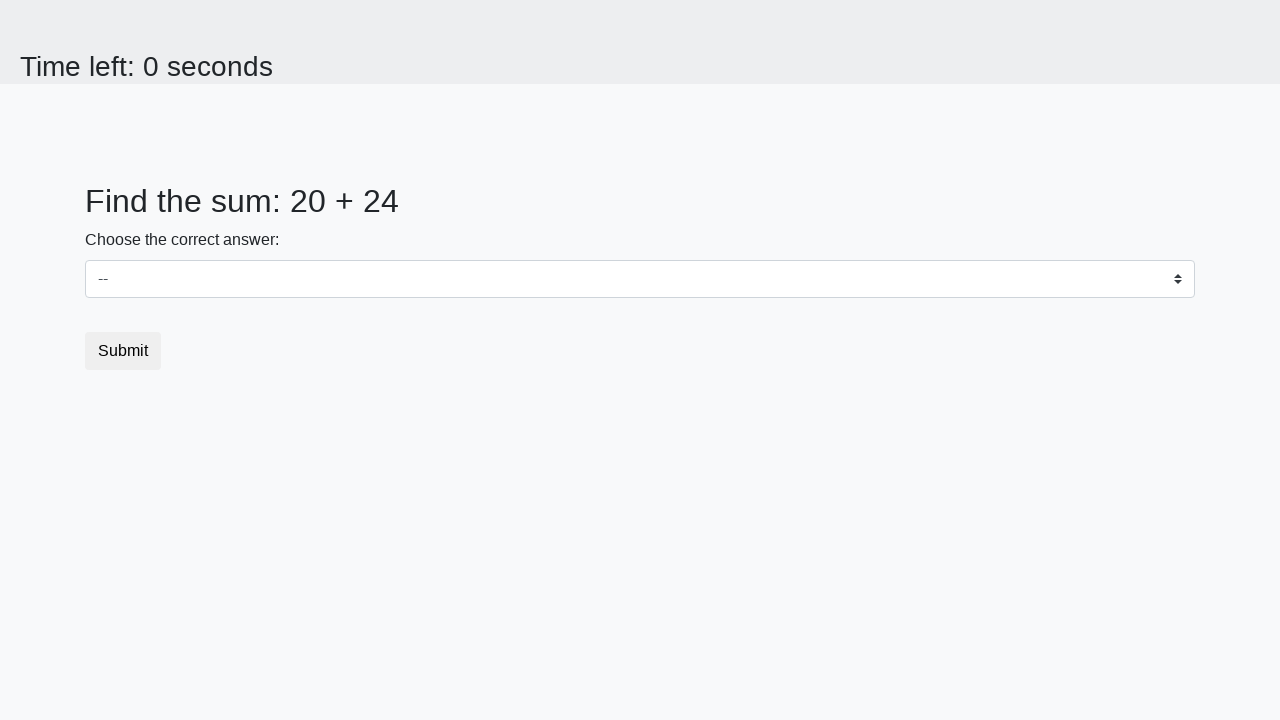

Read first number from page: 20
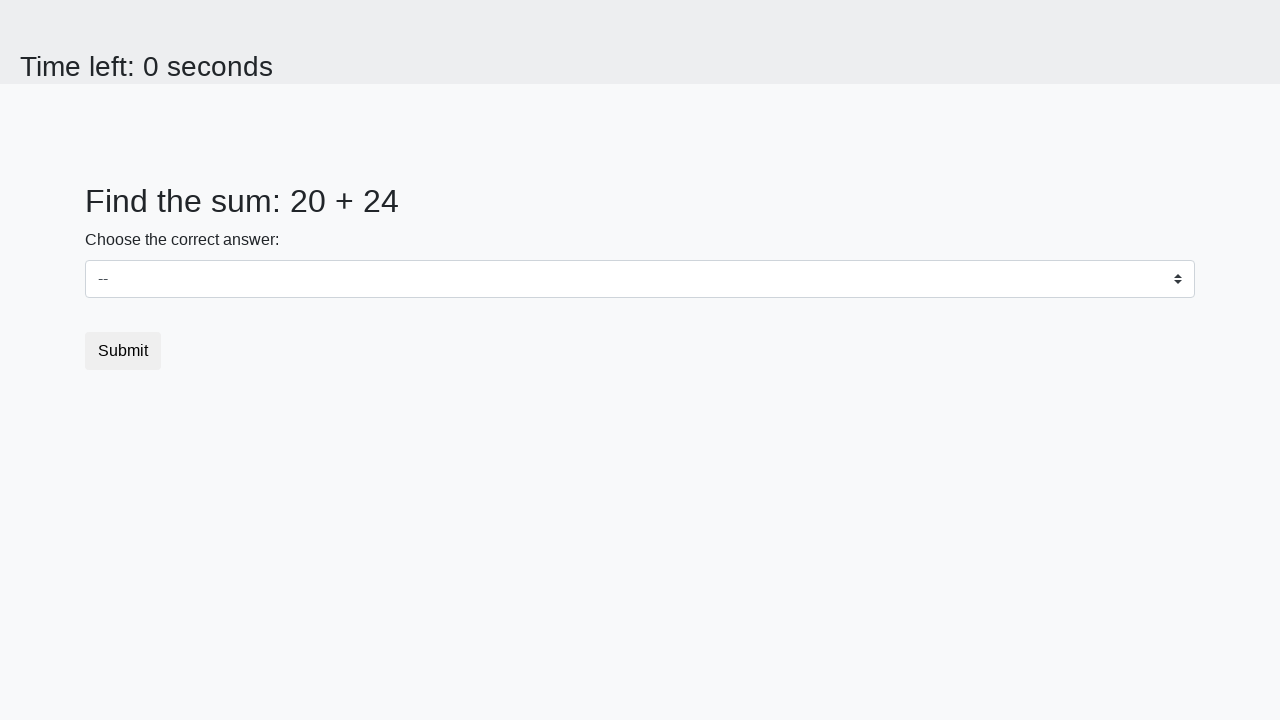

Read second number from page: 24
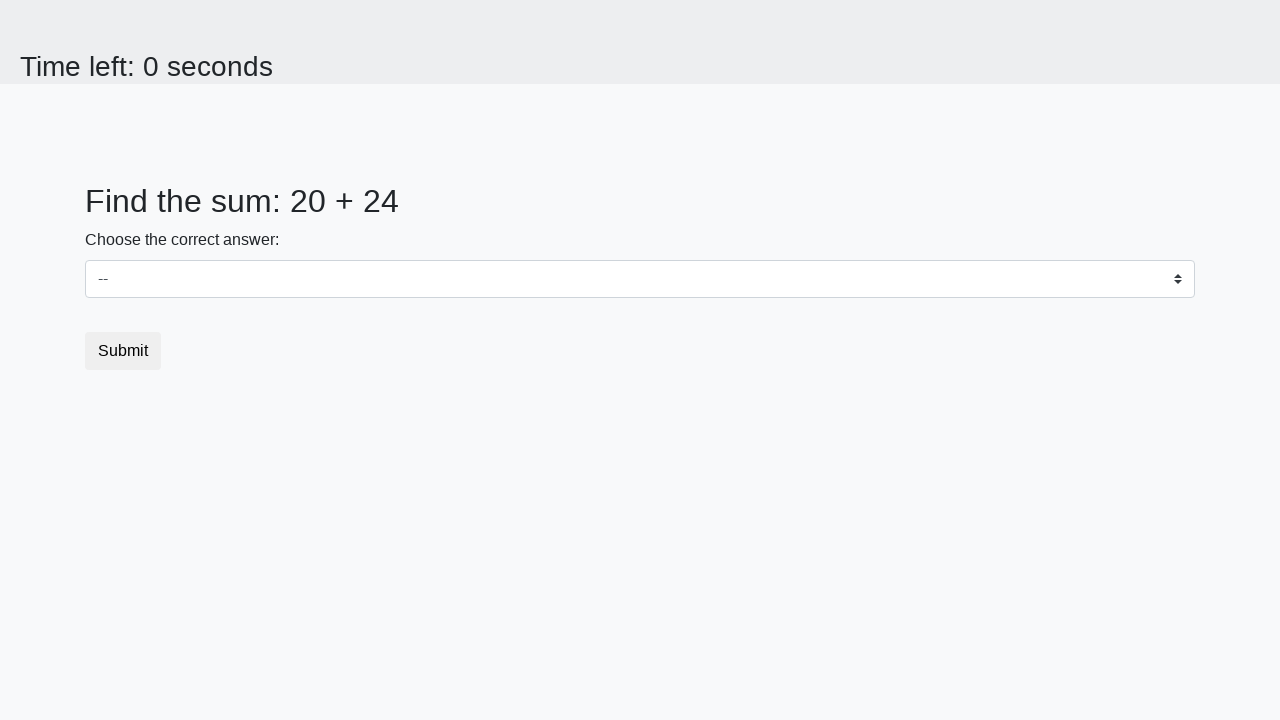

Calculated sum: 20 + 24 = 44
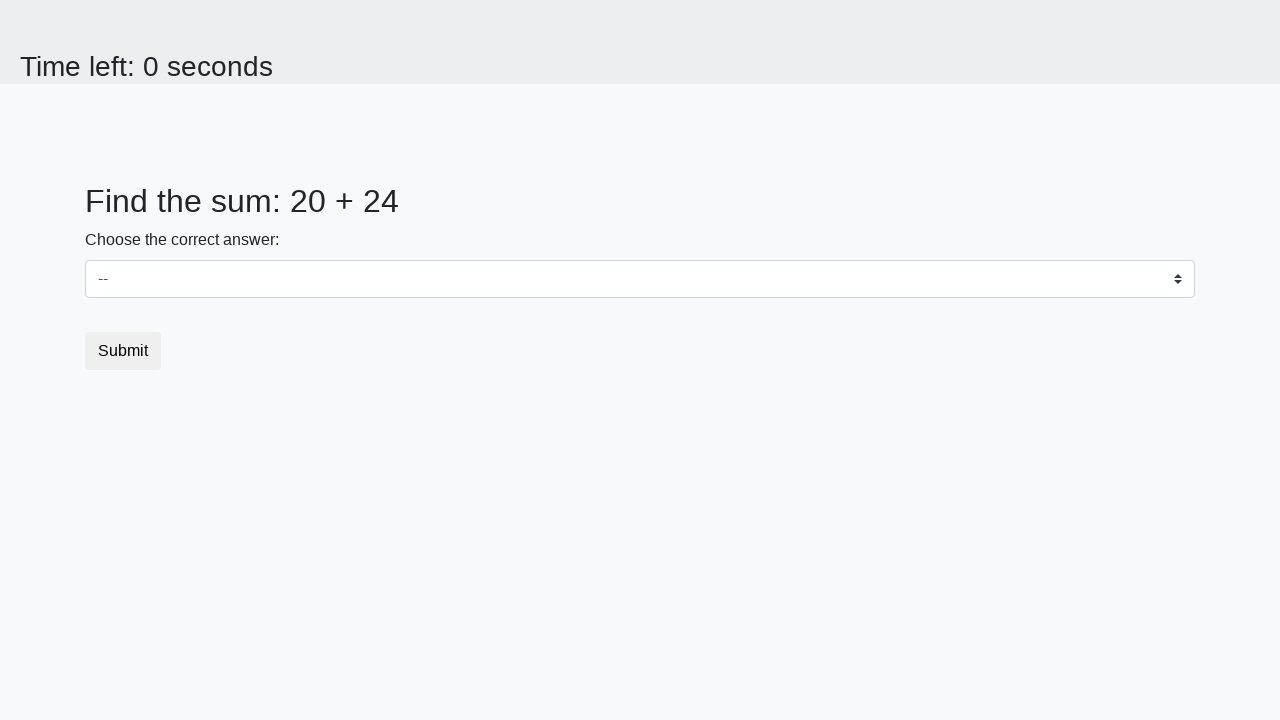

Selected 44 from dropdown menu on select
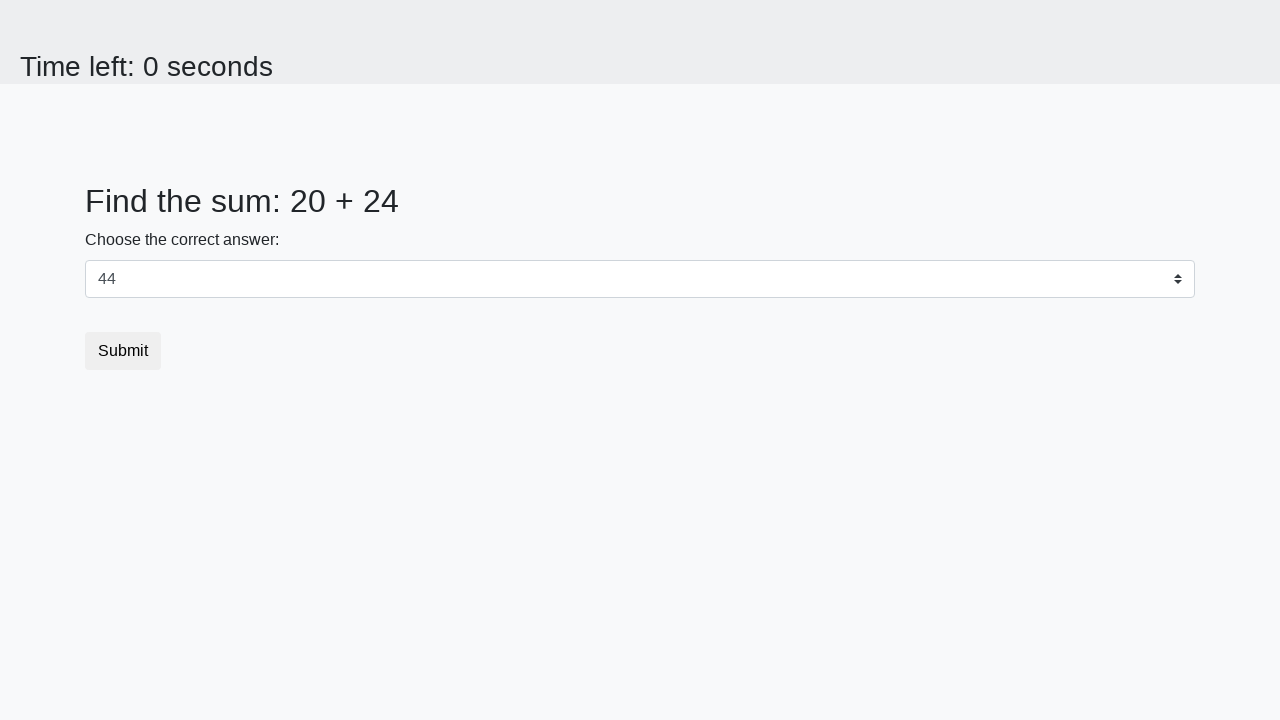

Clicked submit button at (123, 351) on button.btn
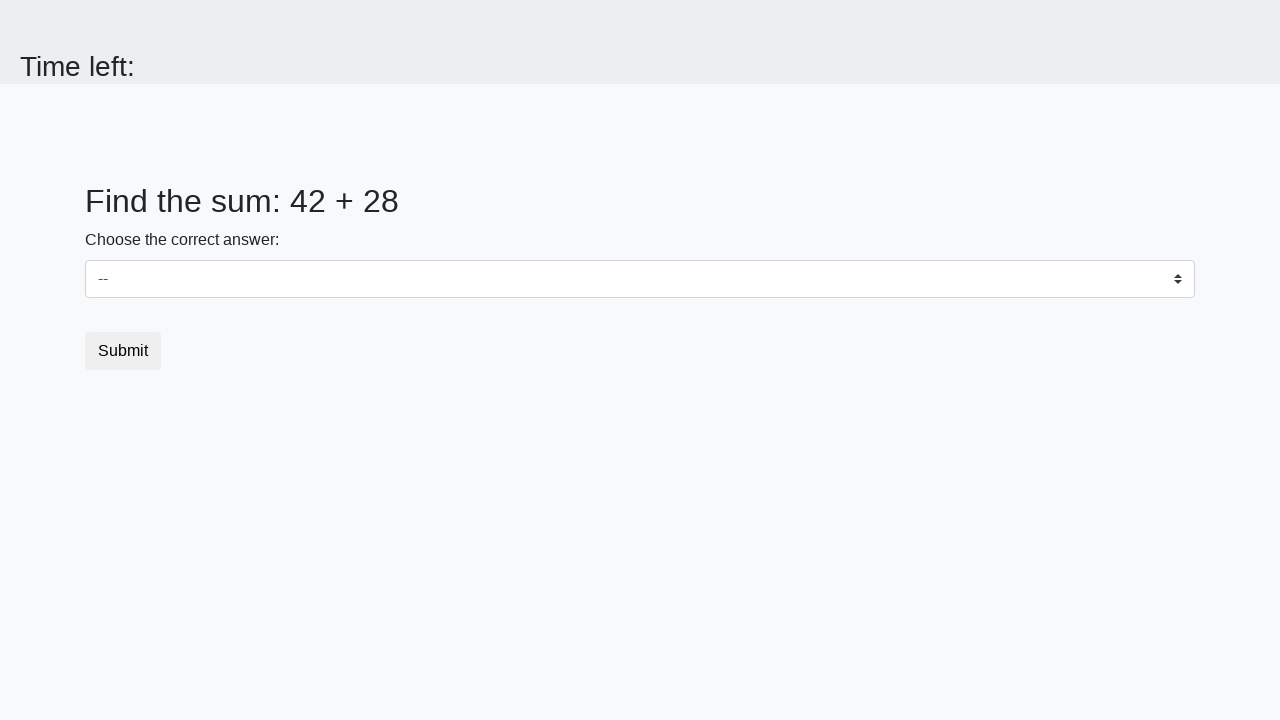

Waited 1 second for page response
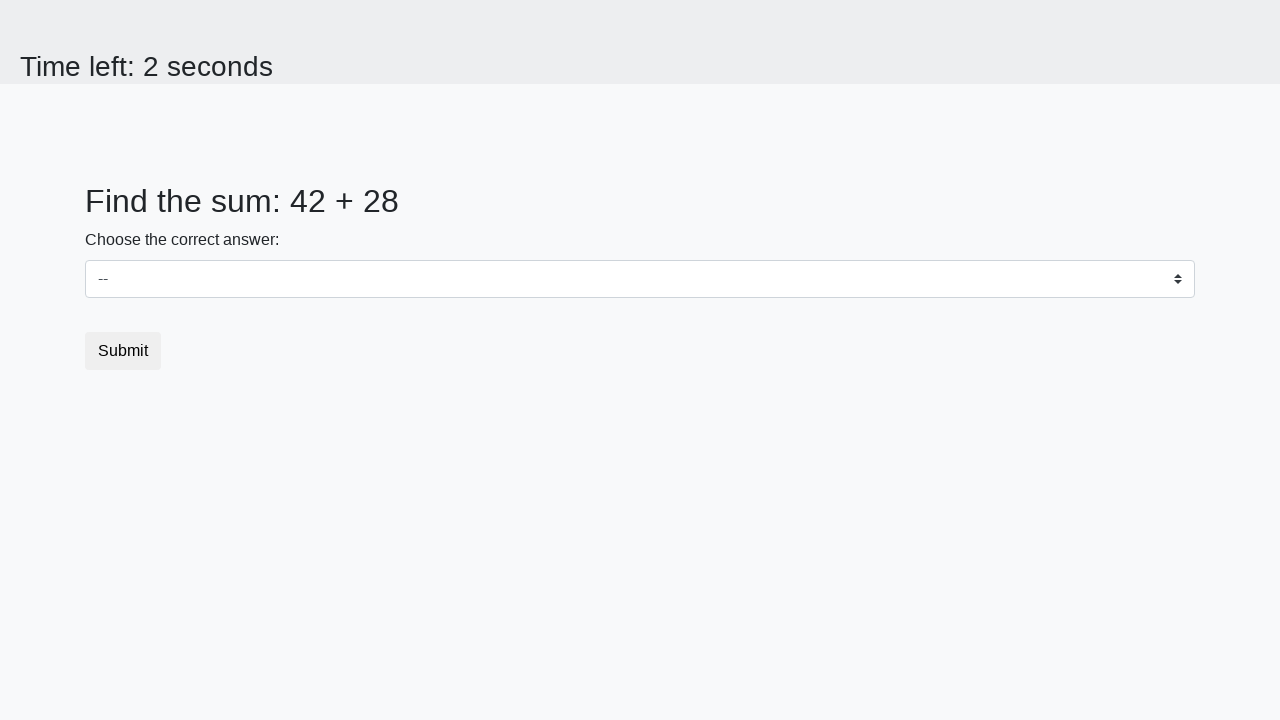

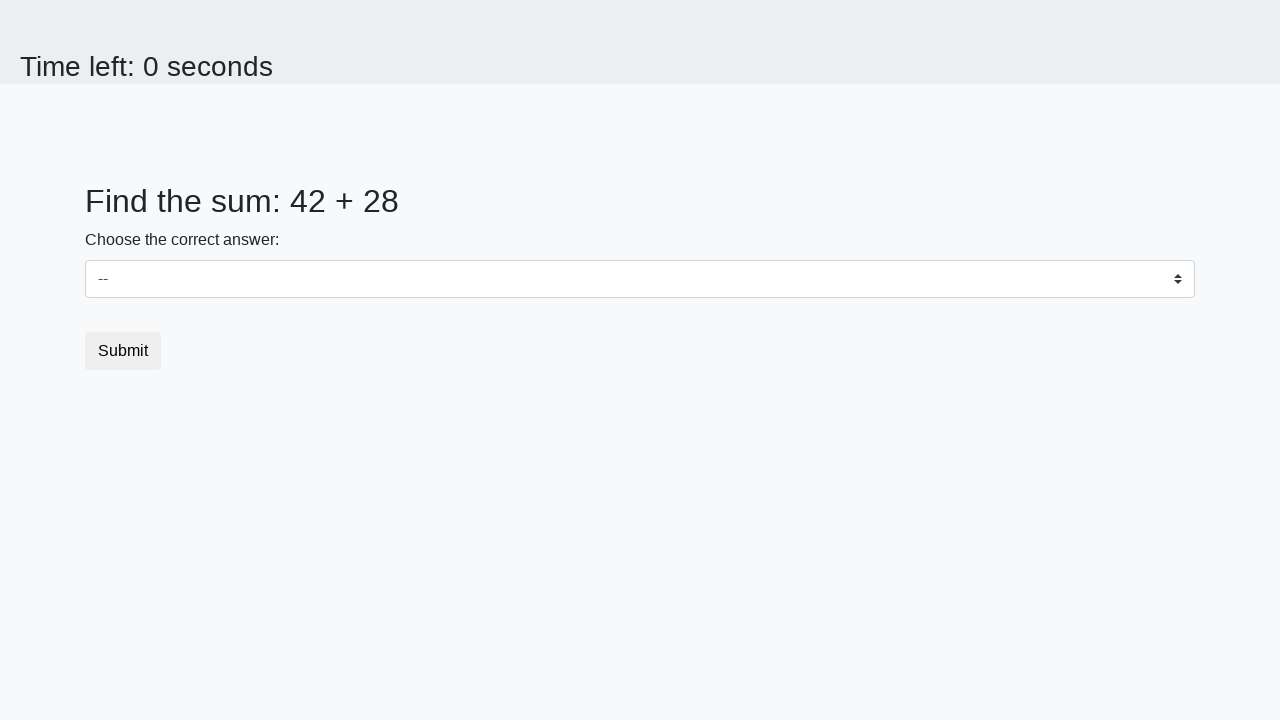